Tests JavaScript alert handling by clicking a button to trigger an alert, accepting it, and verifying the result message

Starting URL: https://practice.cydeo.com/javascript_alerts

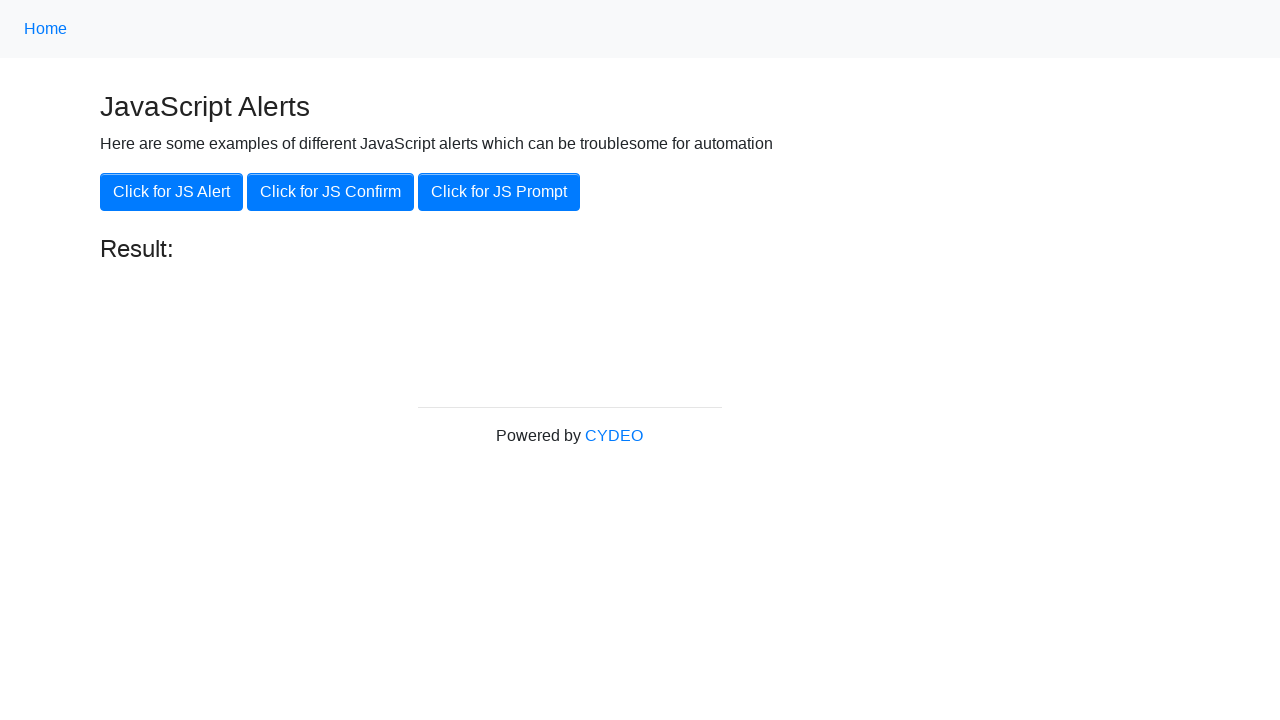

Clicked button to trigger JavaScript alert at (172, 192) on xpath=//button[.='Click for JS Alert']
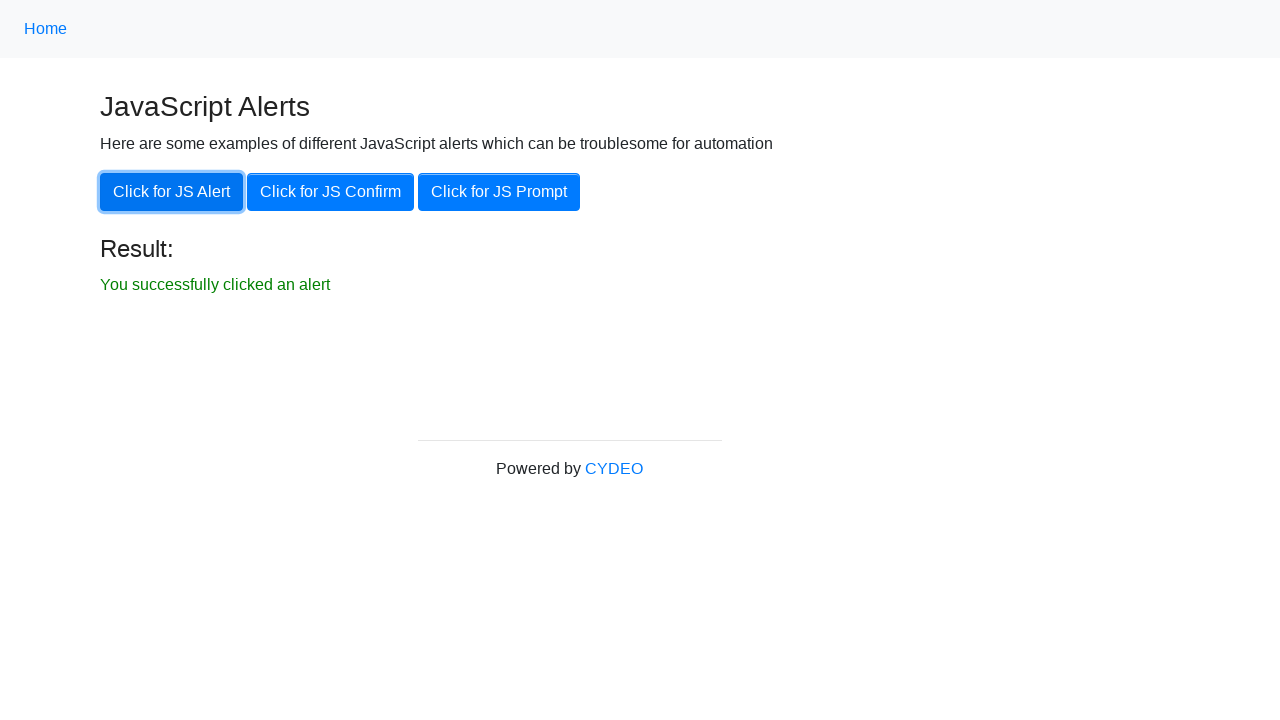

Set up dialog handler to accept alerts
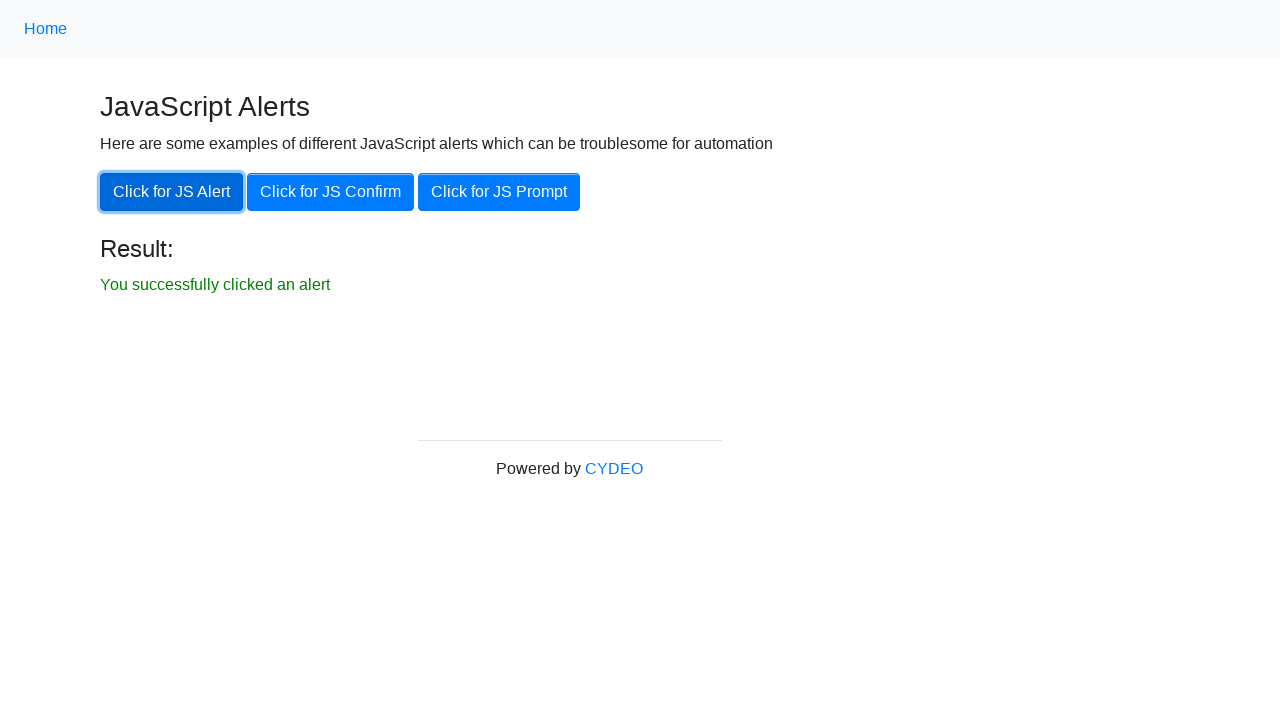

Clicked button again to trigger alert with handler active at (172, 192) on xpath=//button[.='Click for JS Alert']
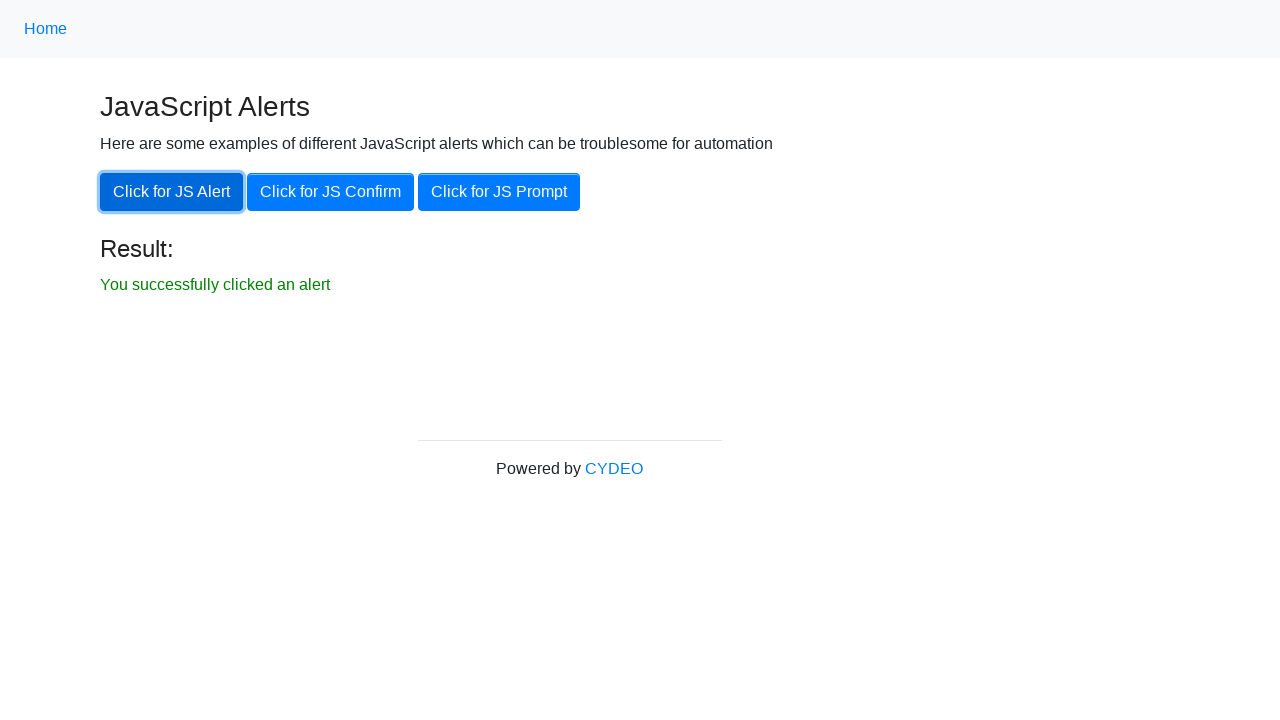

Result message appeared on page
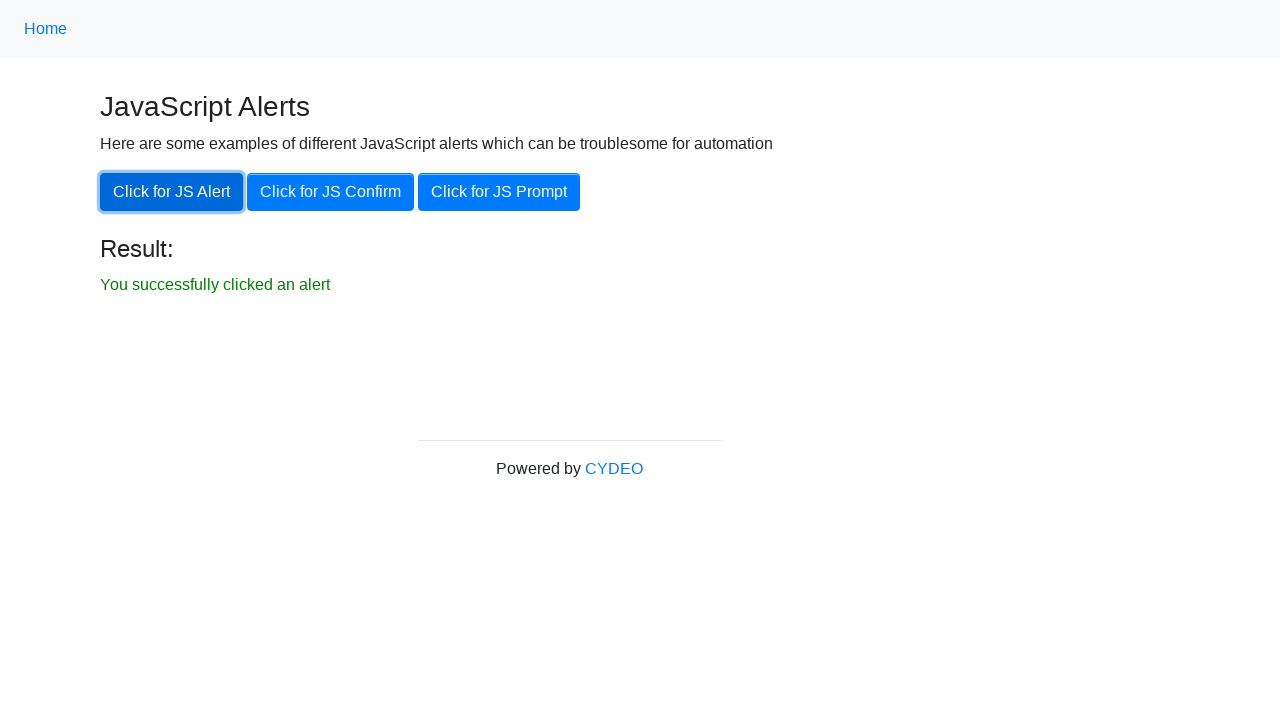

Located result text element
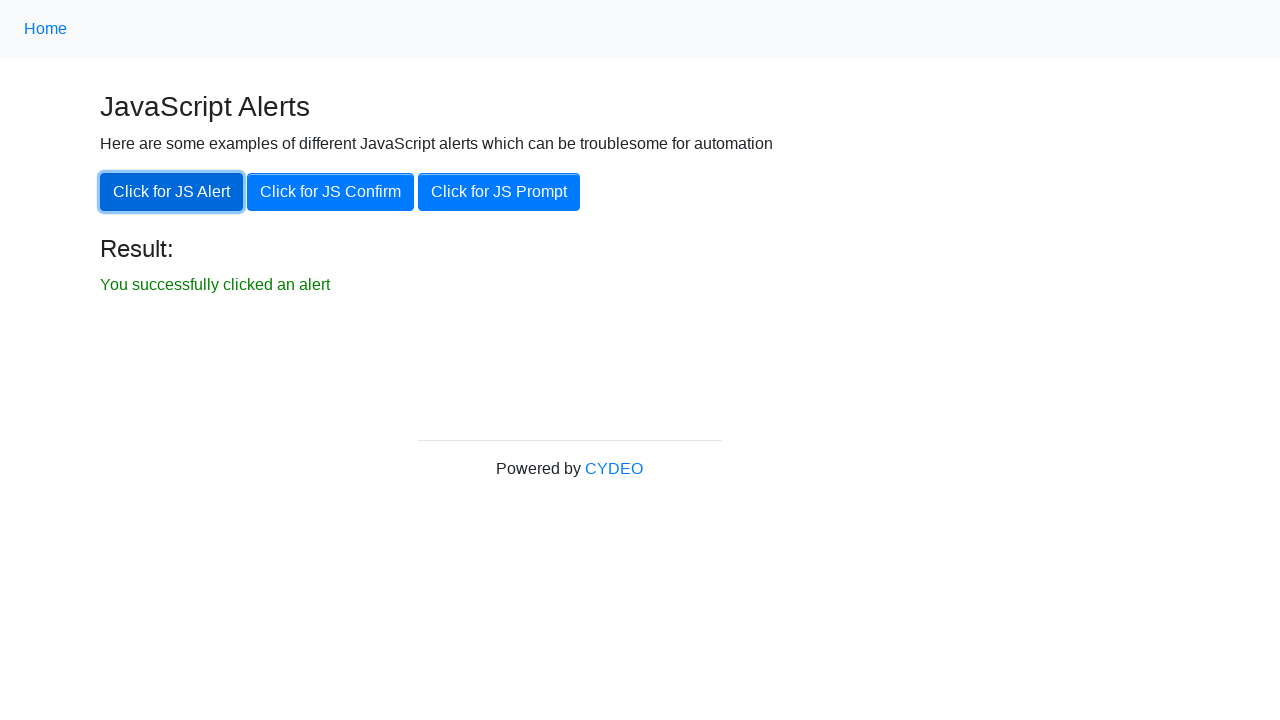

Verified result text is visible
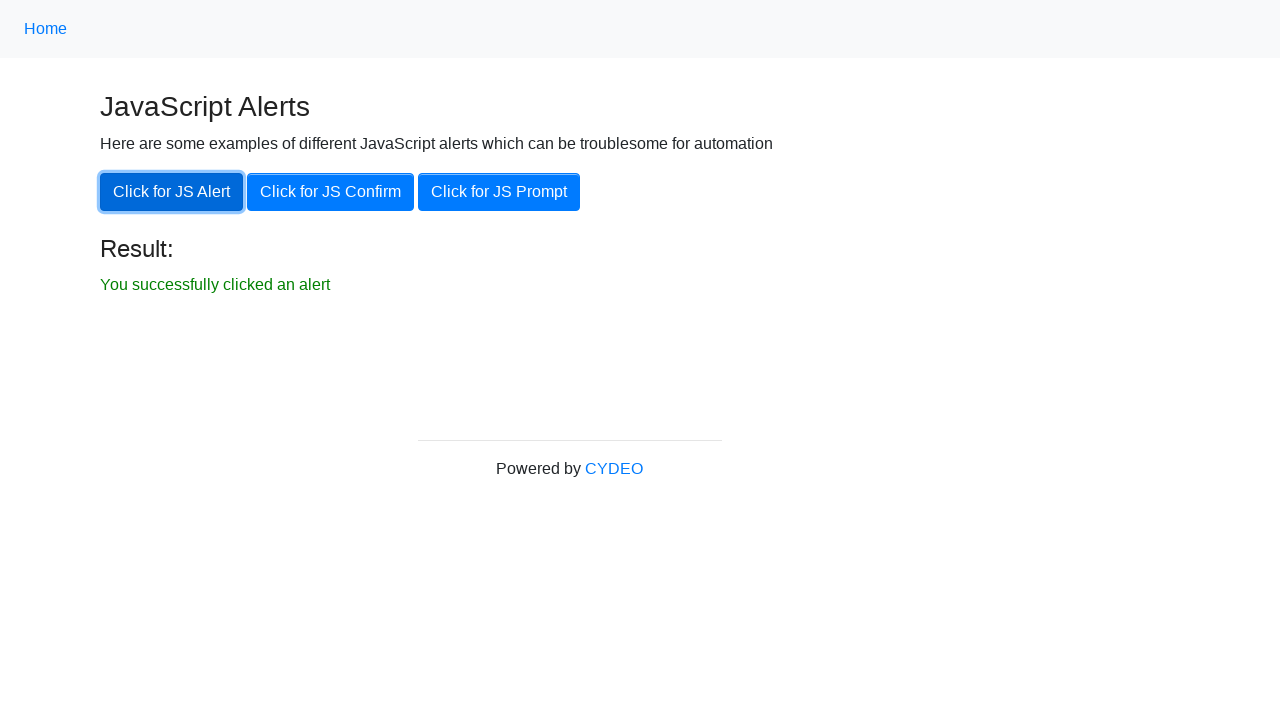

Verified result text matches expected message 'You successfully clicked an alert'
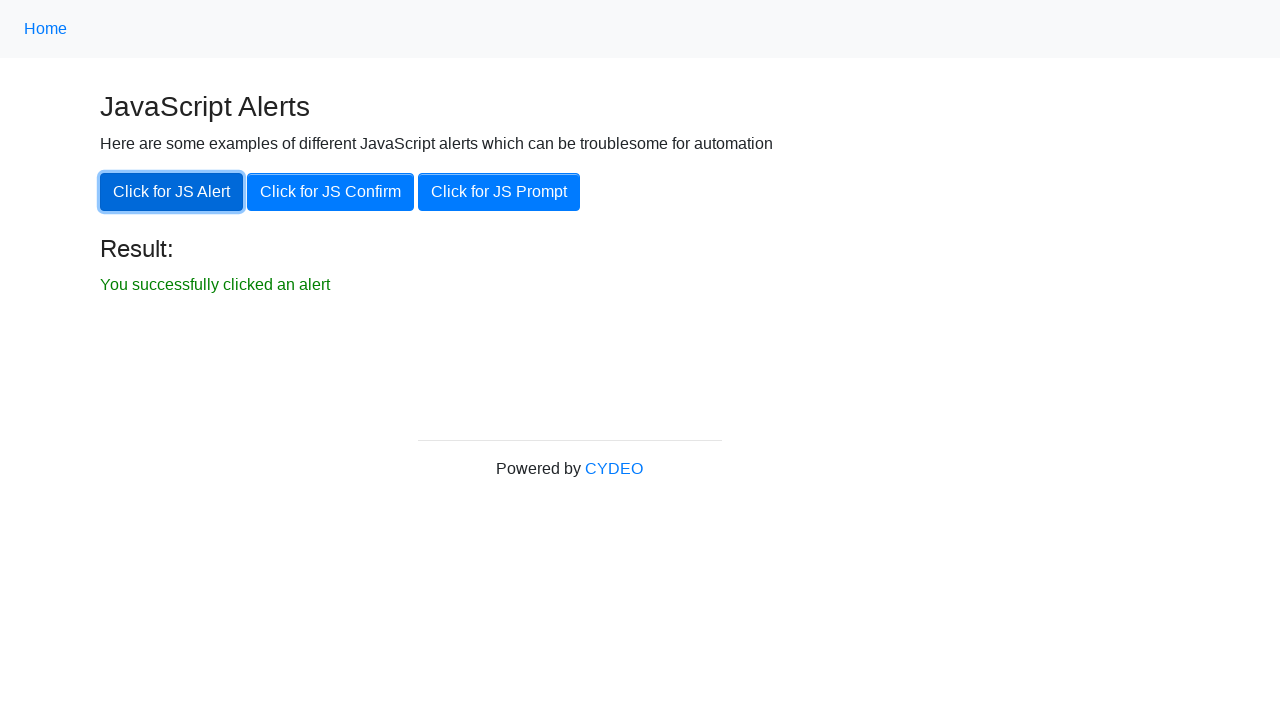

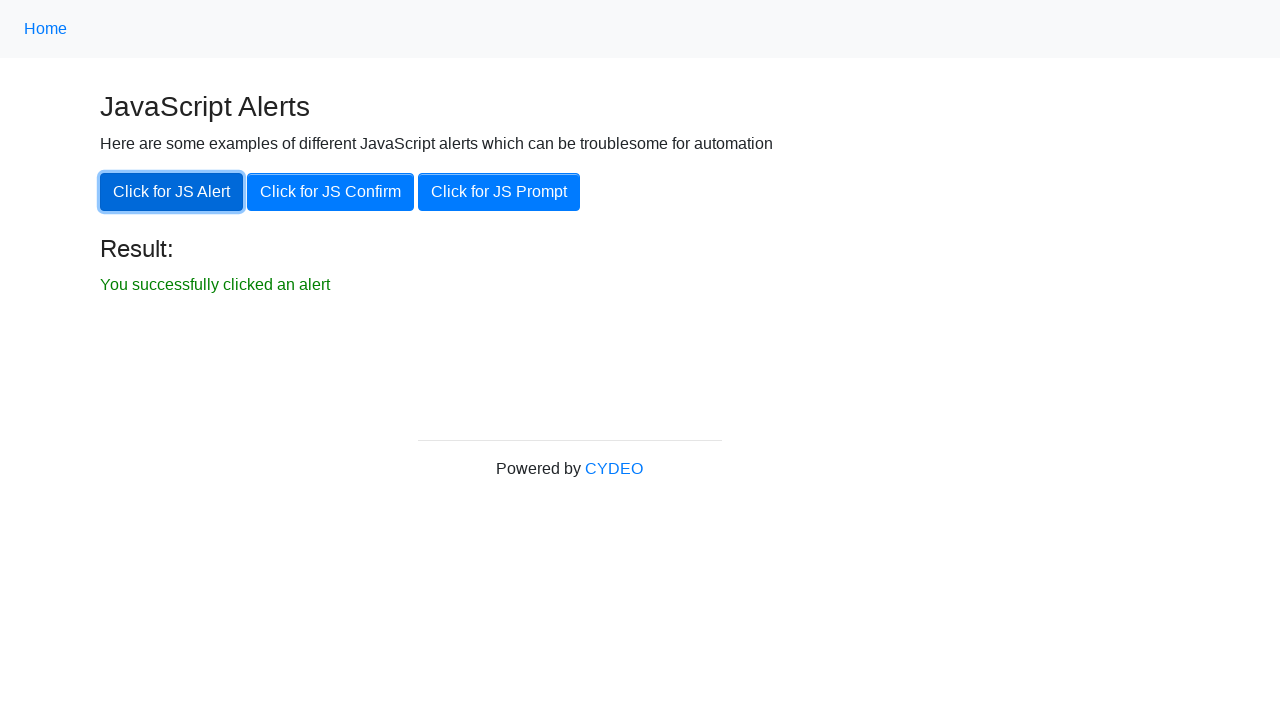